Tests search with less than 3 characters and verifies the error message about MySQL settings

Starting URL: https://www.sharelane.com/cgi-bin/main.py

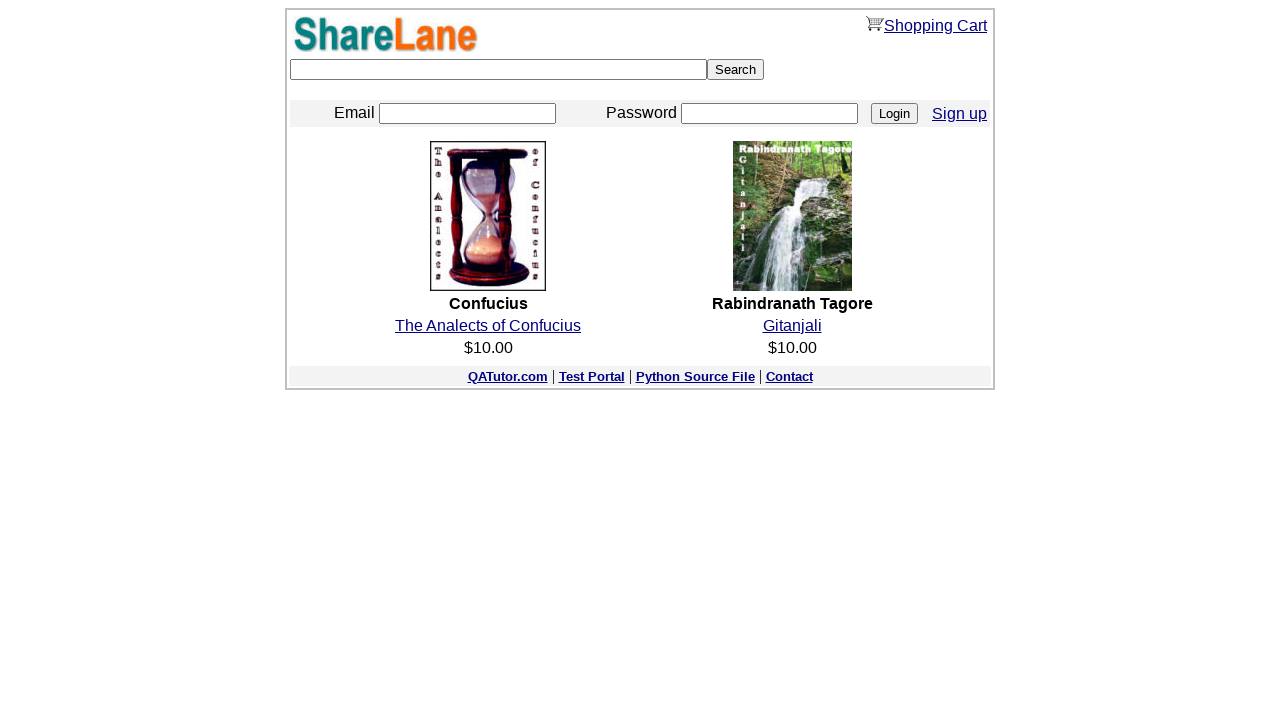

Filled search keyword field with 'acd' (less than 3 characters) on input[name='keyword']
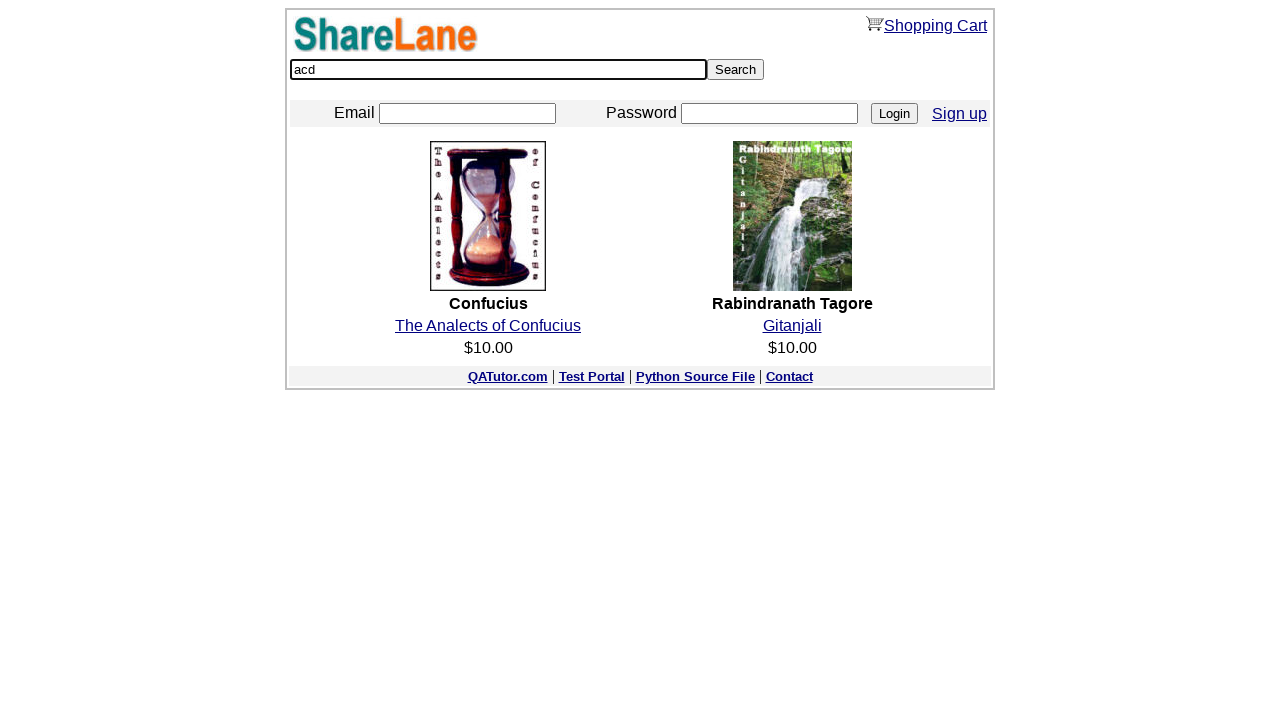

Clicked Search button to submit query with less than 3 characters at (736, 70) on input[value='Search']
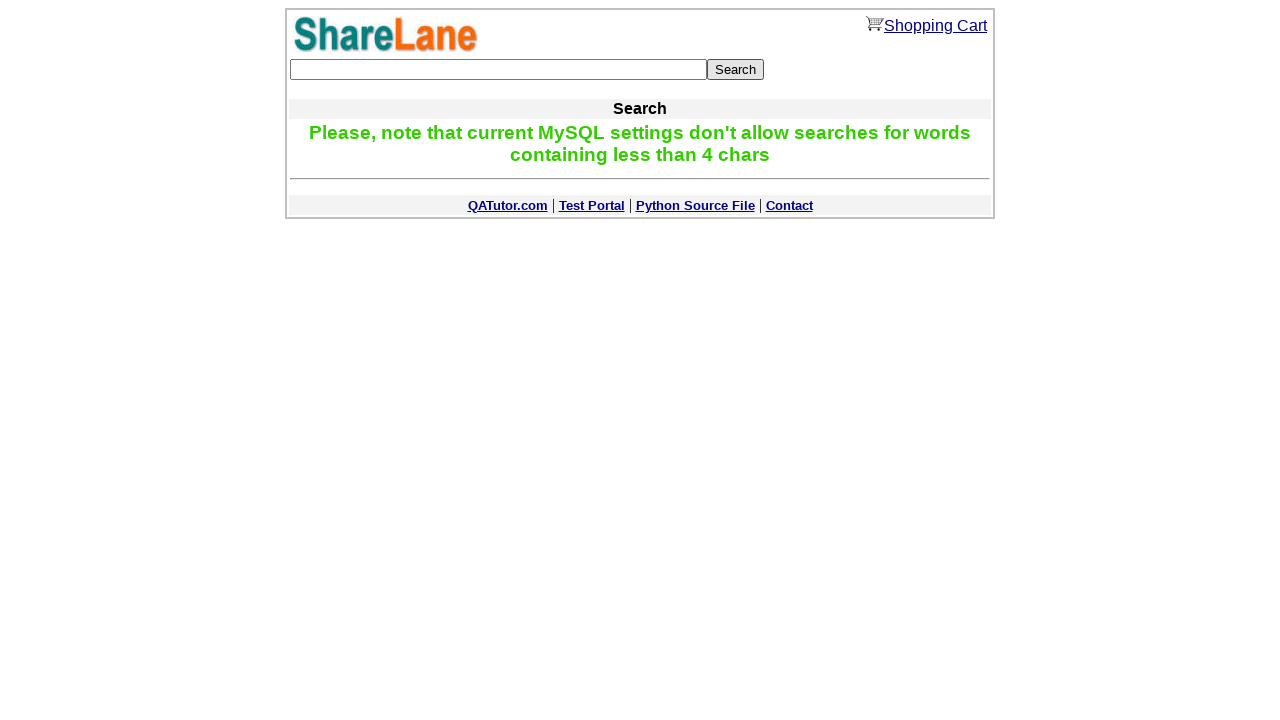

Error message about MySQL settings appeared for search term less than 3 characters
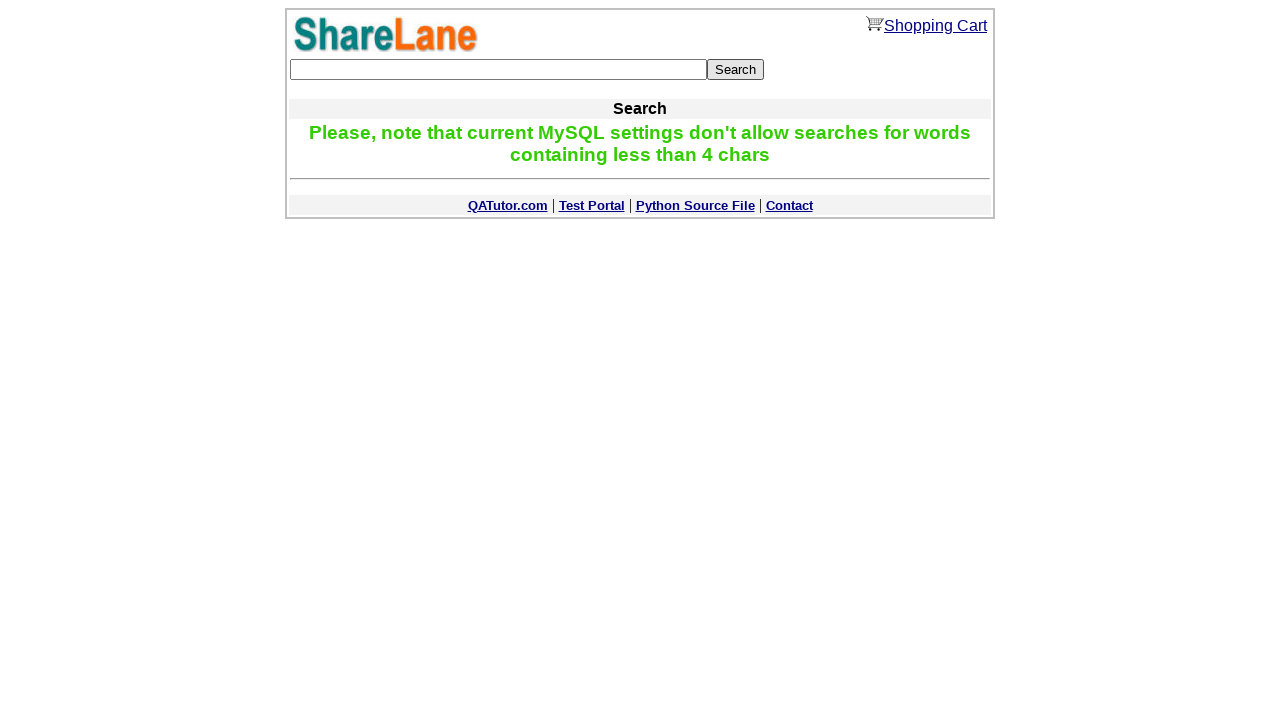

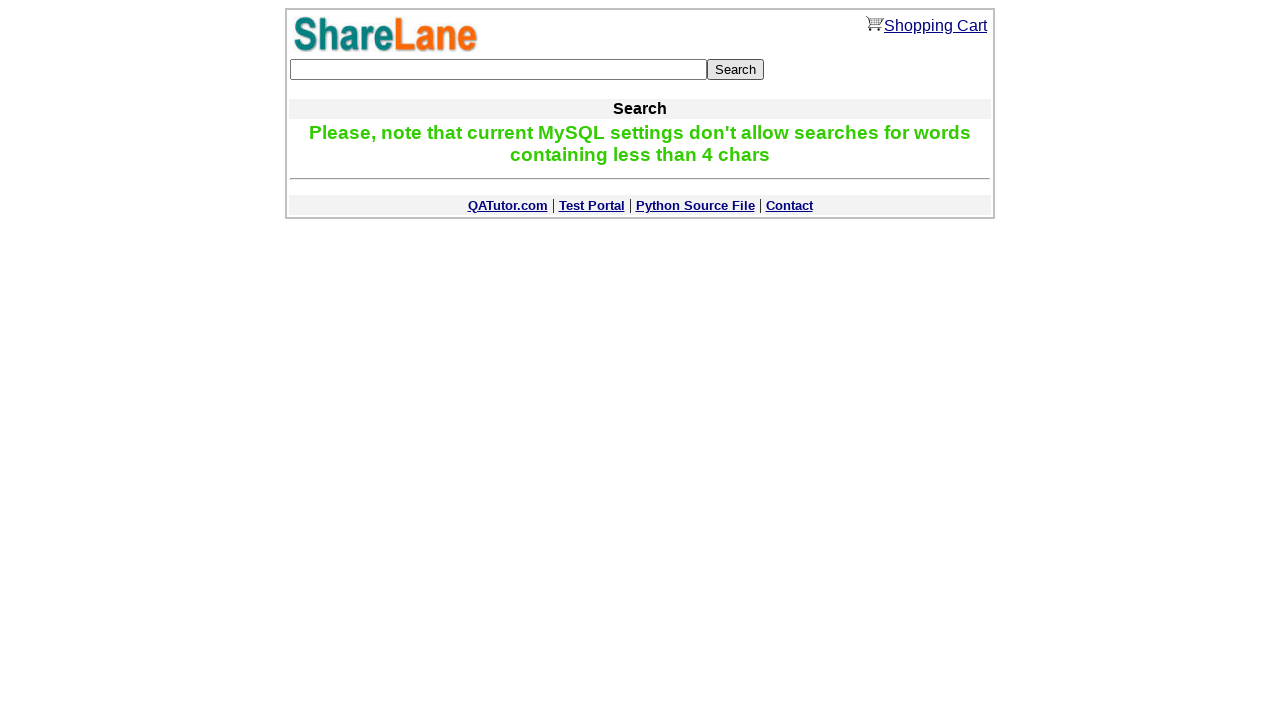